Tests alert handling functionality by clicking a button that triggers a JavaScript alert and accepting the alert dialog

Starting URL: https://demoqa.com/alerts

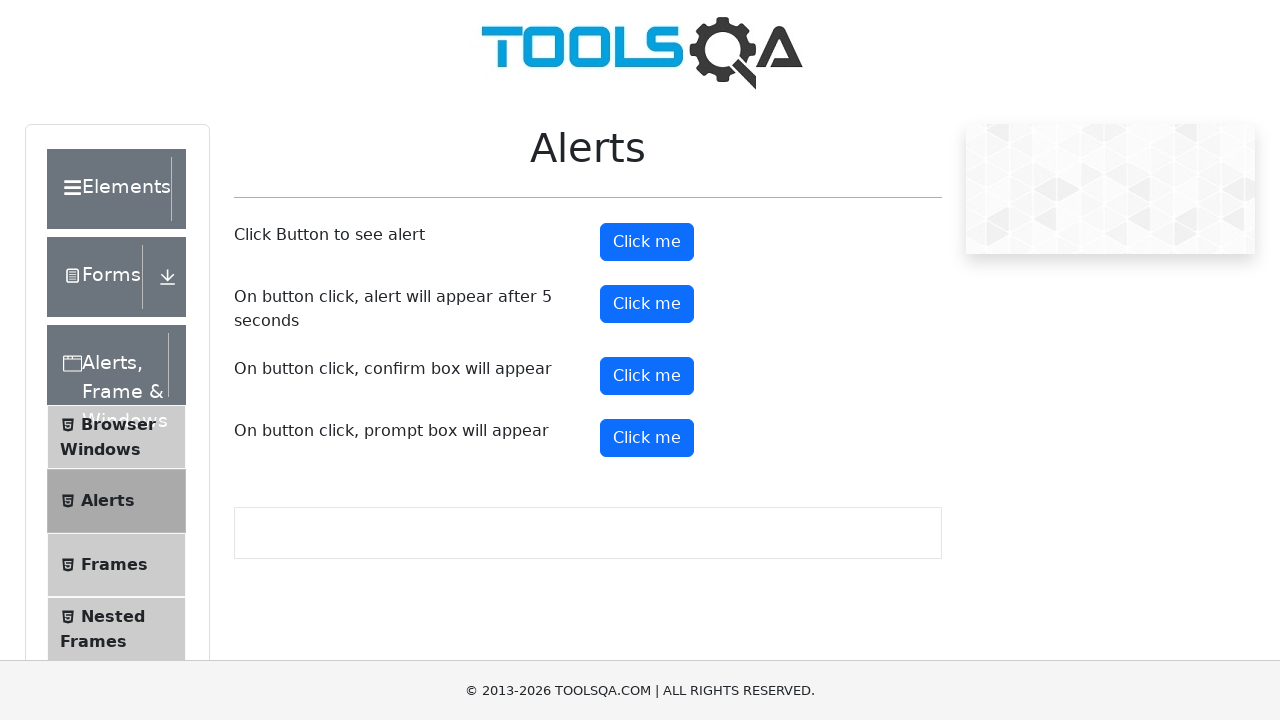

Clicked button to trigger JavaScript alert at (647, 242) on (//div[@class='col'])/button
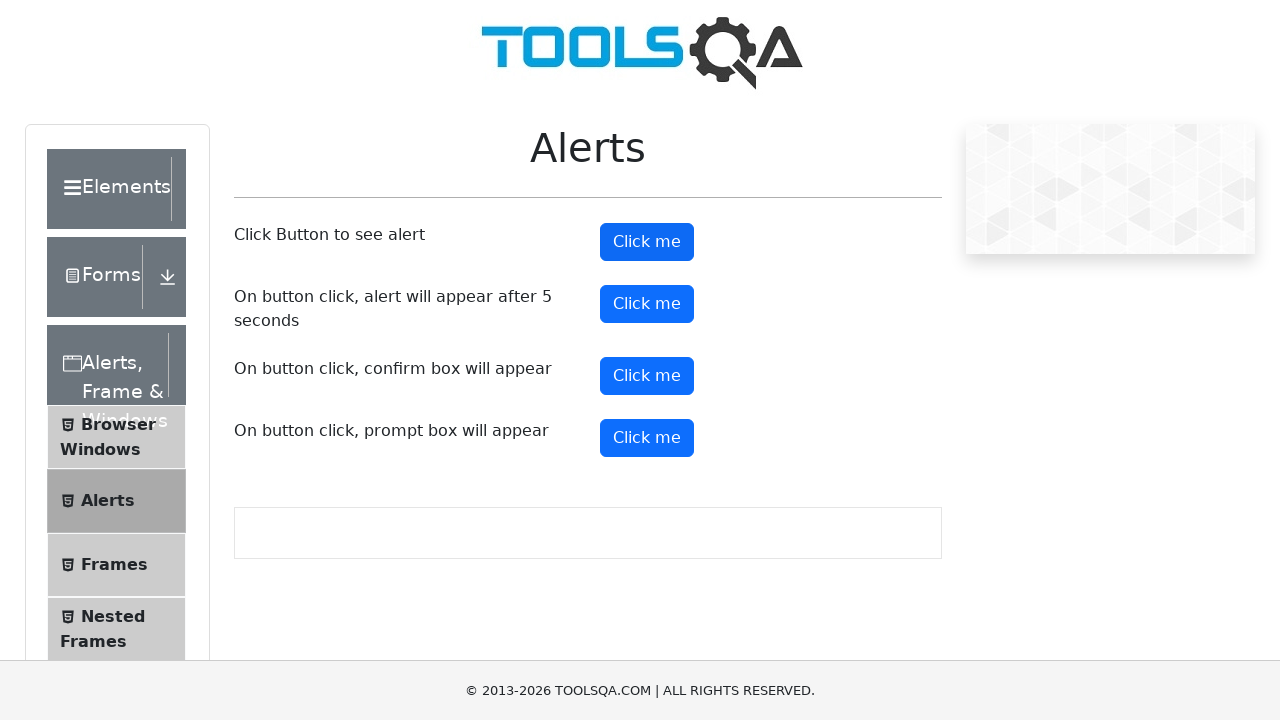

Set up dialog handler to accept alerts
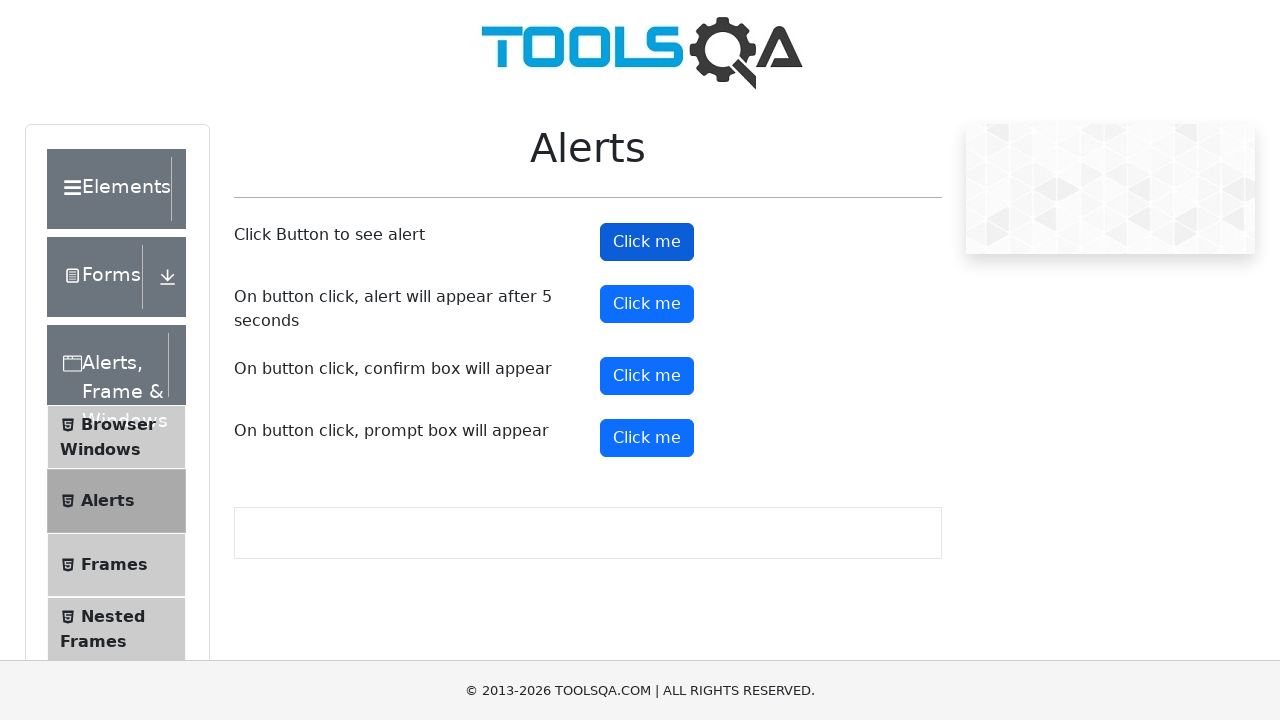

Clicked button again to trigger alert and accepted it at (647, 242) on (//div[@class='col'])/button
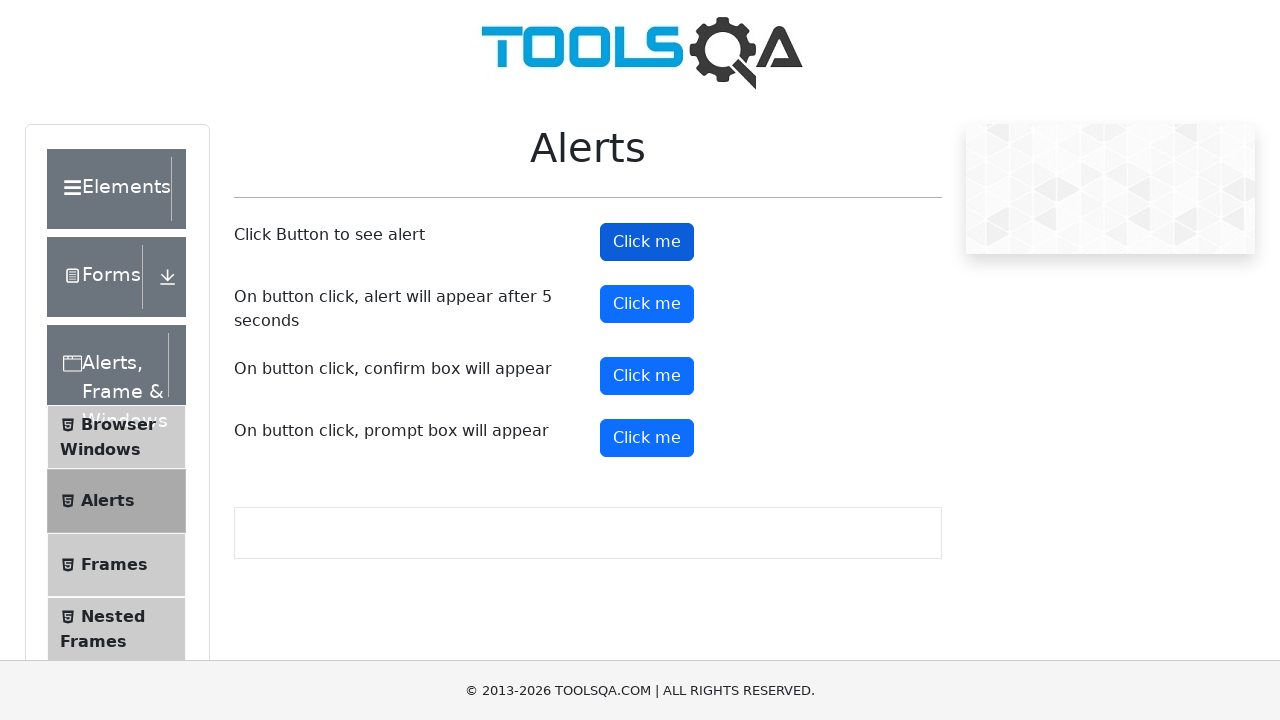

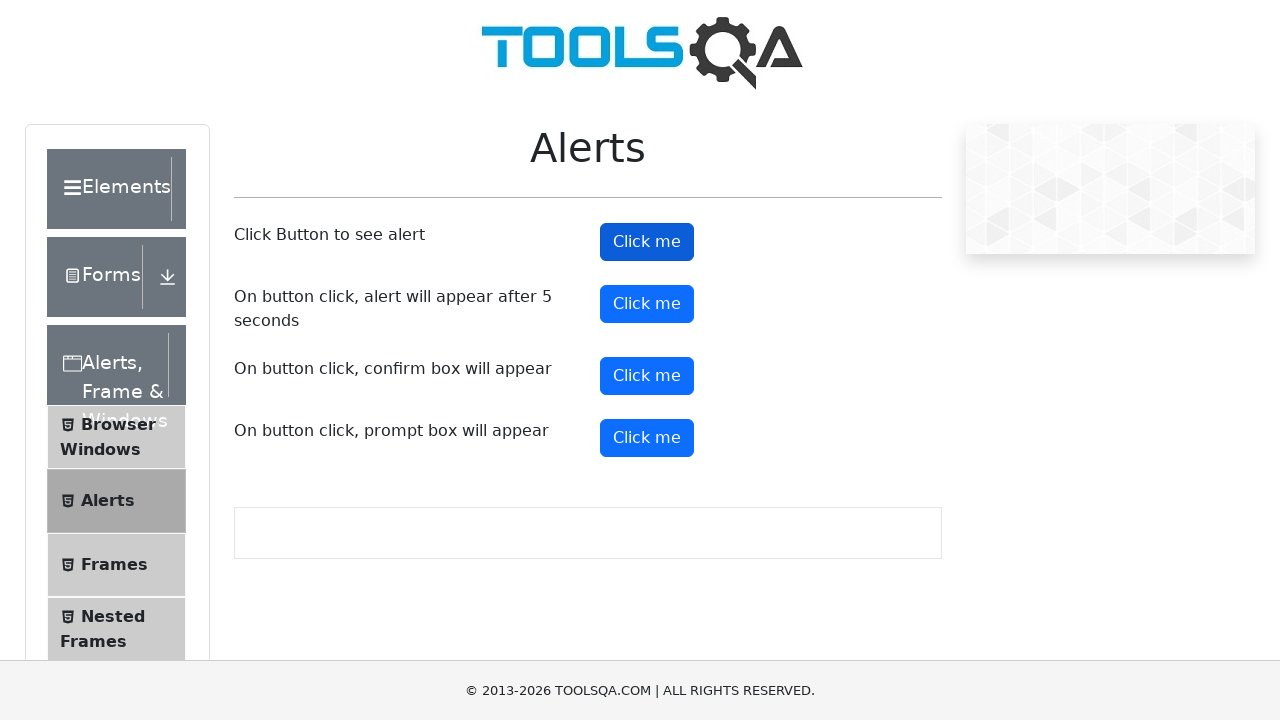